Tests clicking on a date picker input field on a test automation practice website to open the date selection interface.

Starting URL: https://testautomationpractice.blogspot.com/

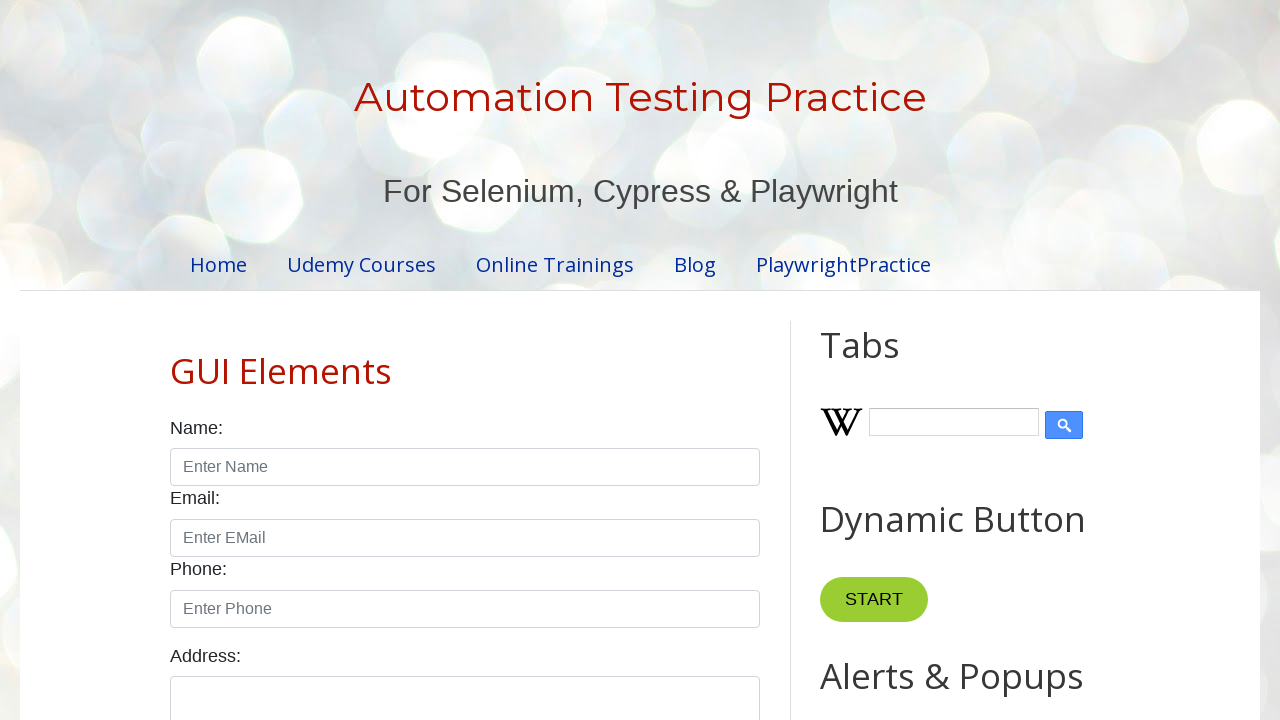

Clicked on the start date picker input field at (261, 360) on #start-date
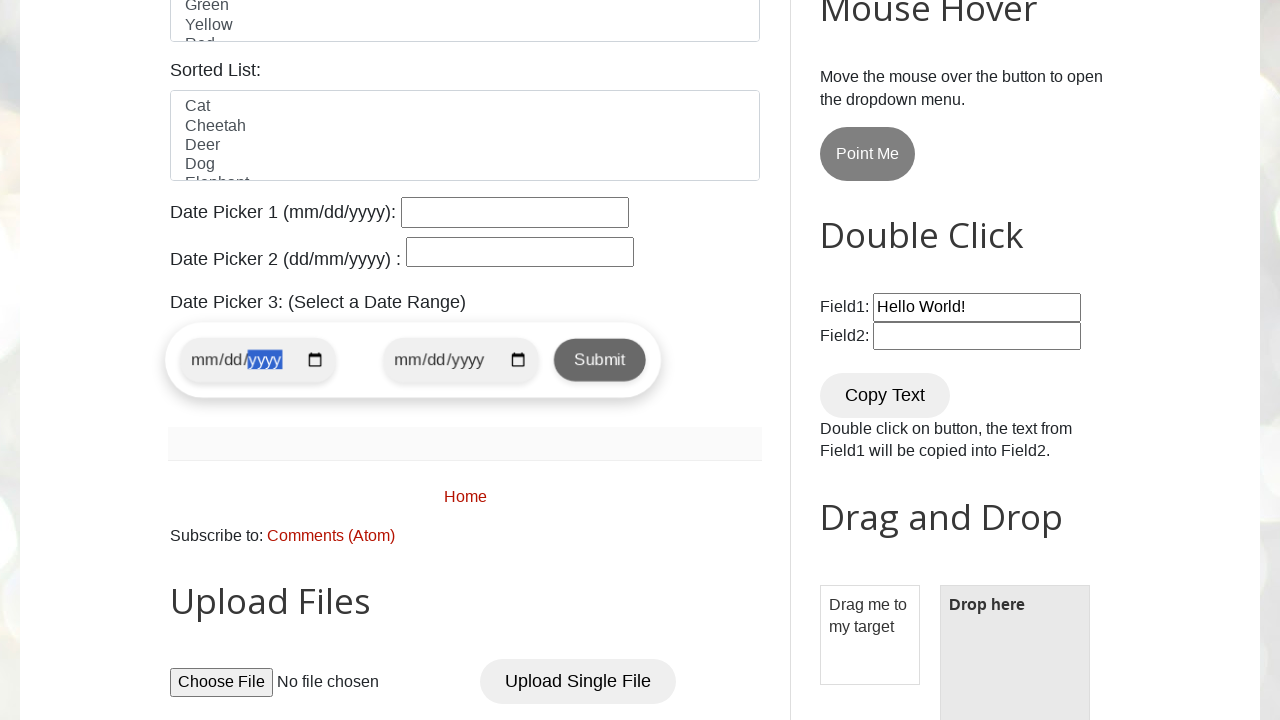

Waited for date picker interface to open
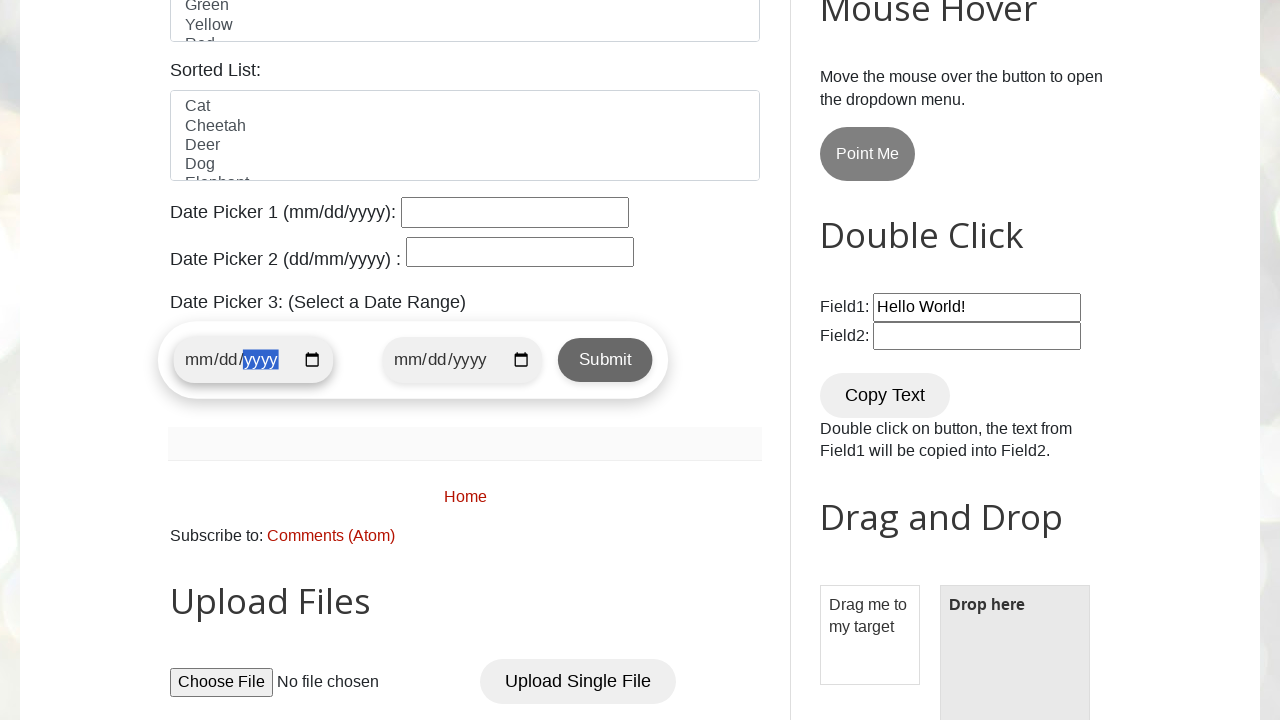

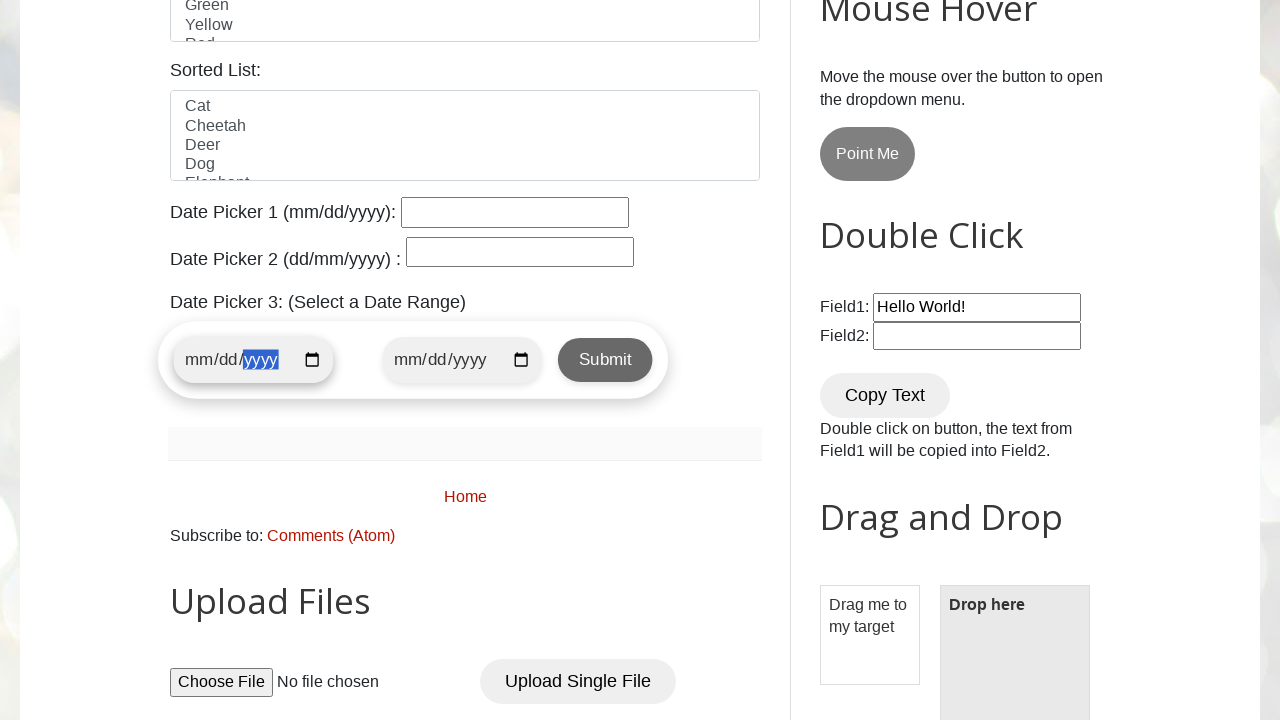